Tests that entered text is trimmed when editing a todo item

Starting URL: https://demo.playwright.dev/todomvc

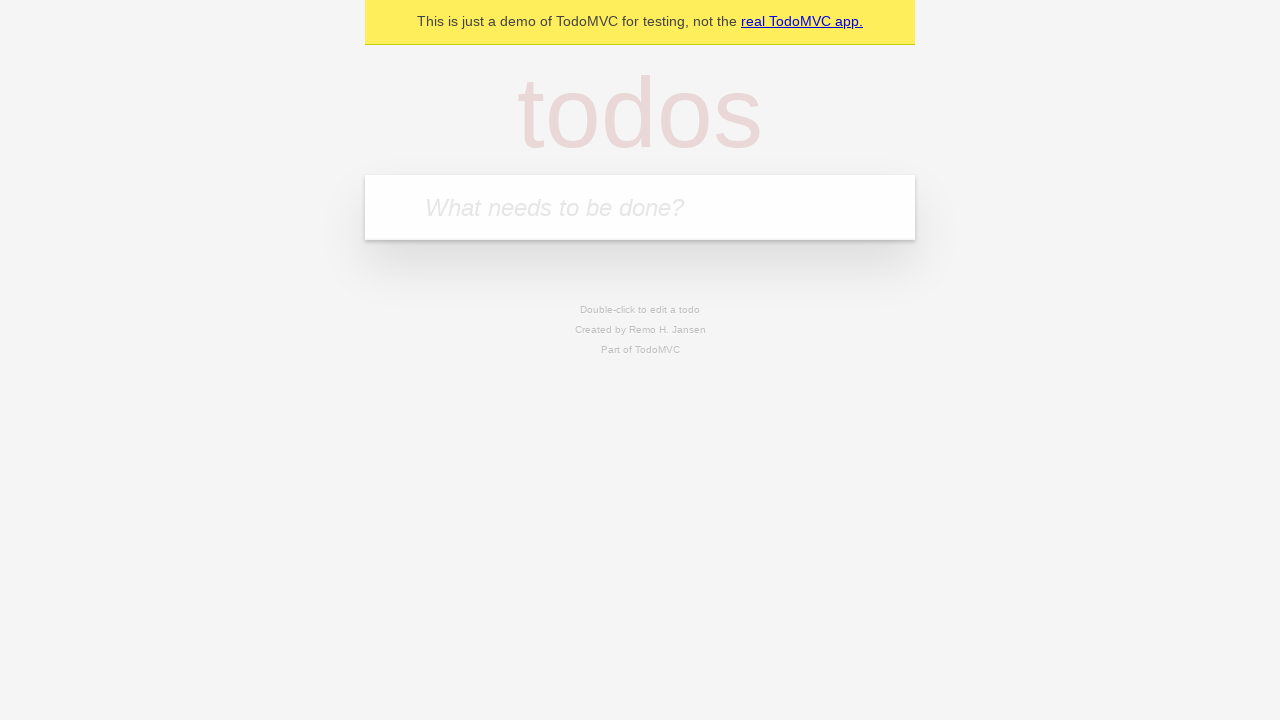

Filled todo input with 'buy some cheese' on internal:attr=[placeholder="What needs to be done?"i]
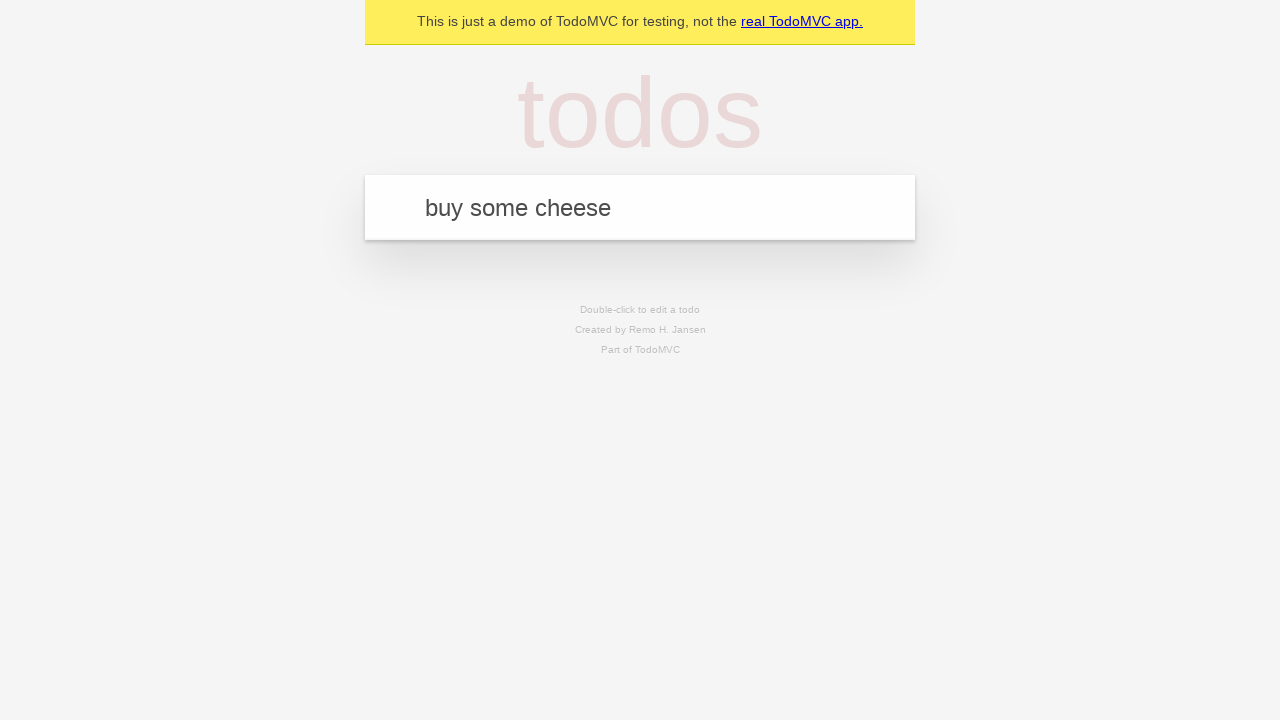

Pressed Enter to create first todo on internal:attr=[placeholder="What needs to be done?"i]
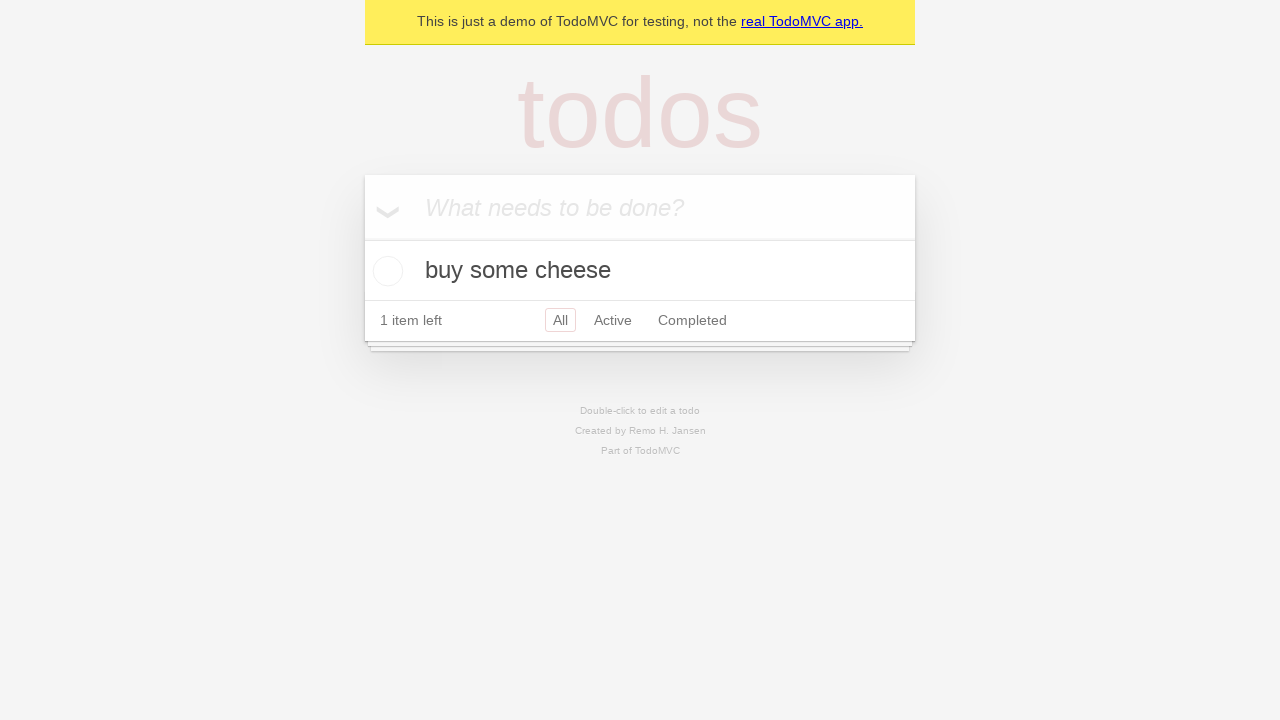

Filled todo input with 'feed the cat' on internal:attr=[placeholder="What needs to be done?"i]
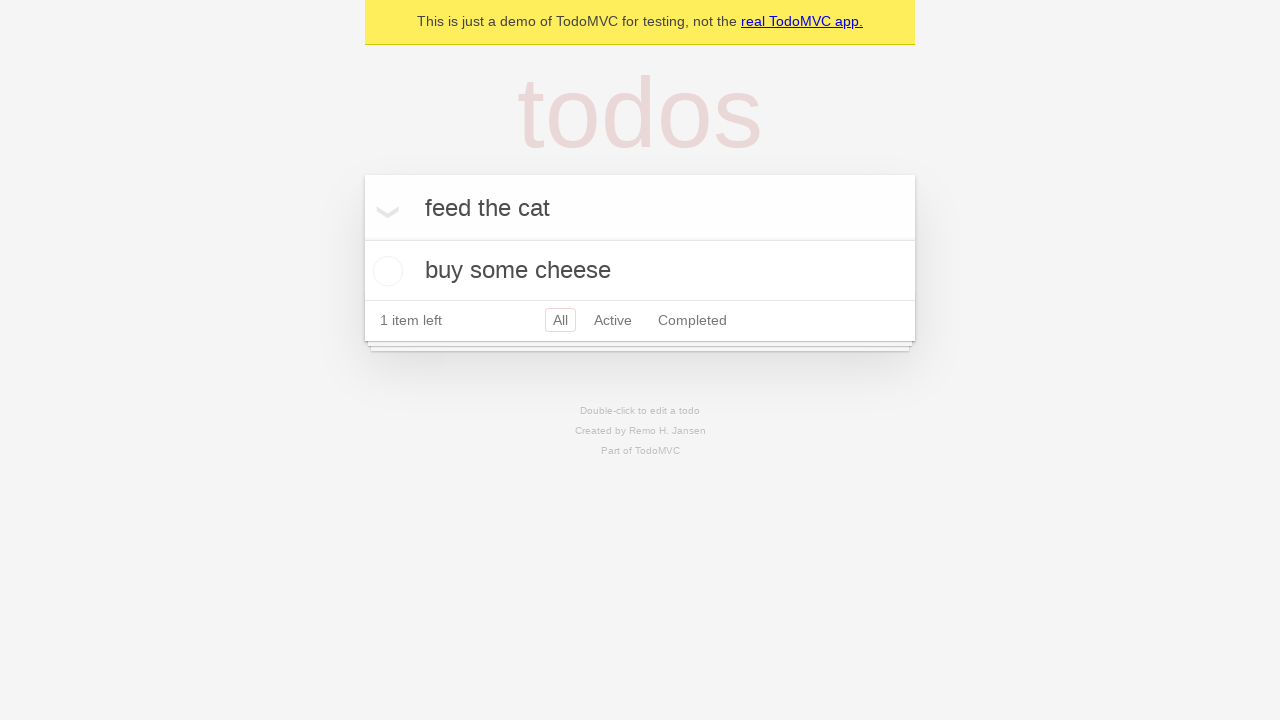

Pressed Enter to create second todo on internal:attr=[placeholder="What needs to be done?"i]
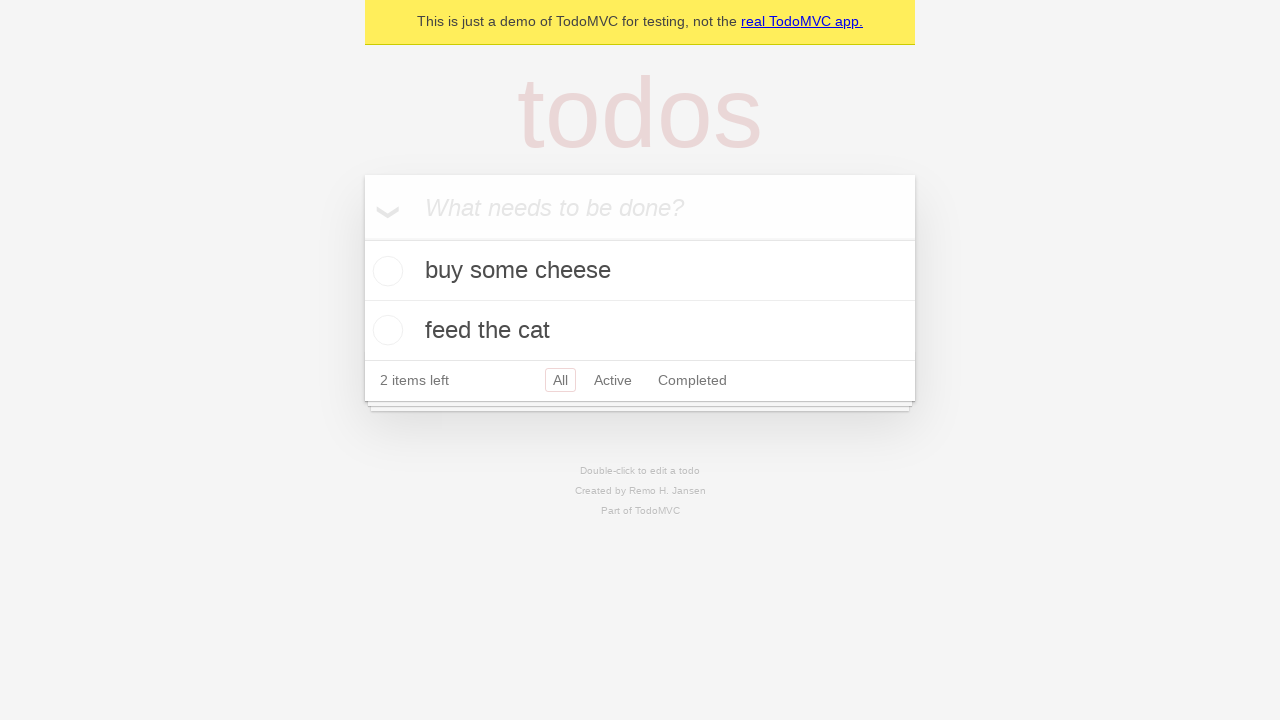

Filled todo input with 'book a doctors appointment' on internal:attr=[placeholder="What needs to be done?"i]
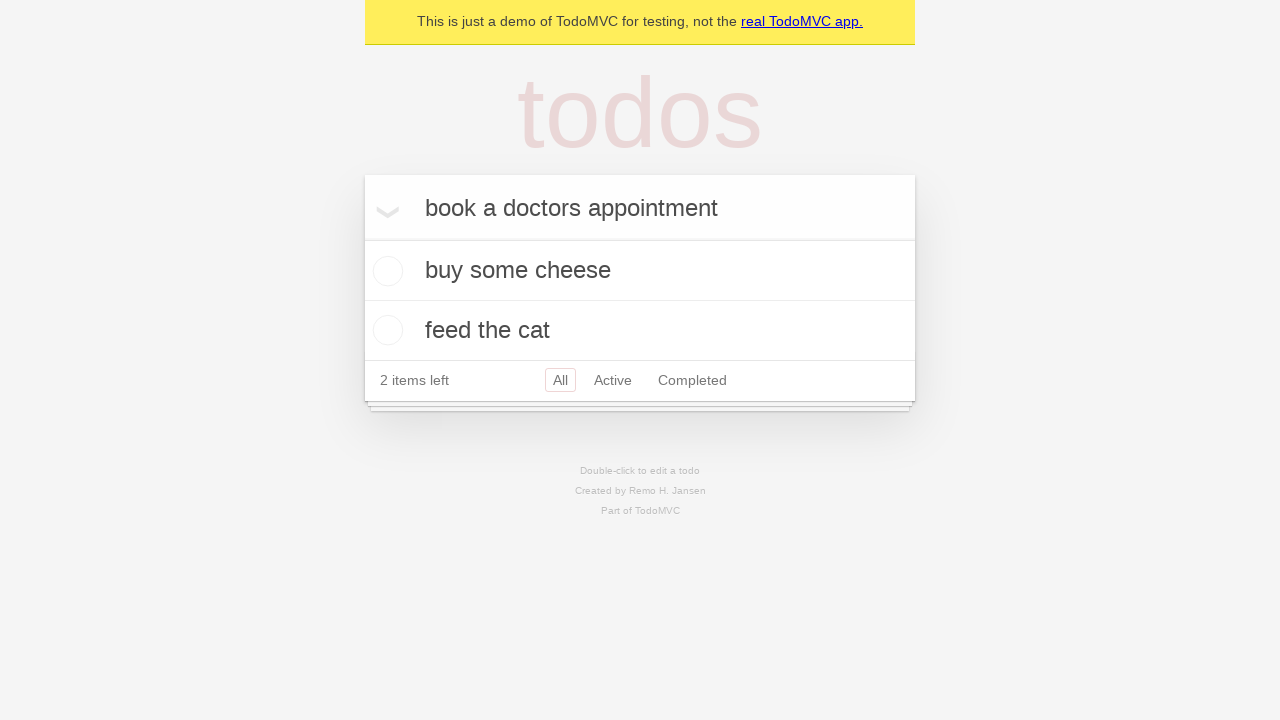

Pressed Enter to create third todo on internal:attr=[placeholder="What needs to be done?"i]
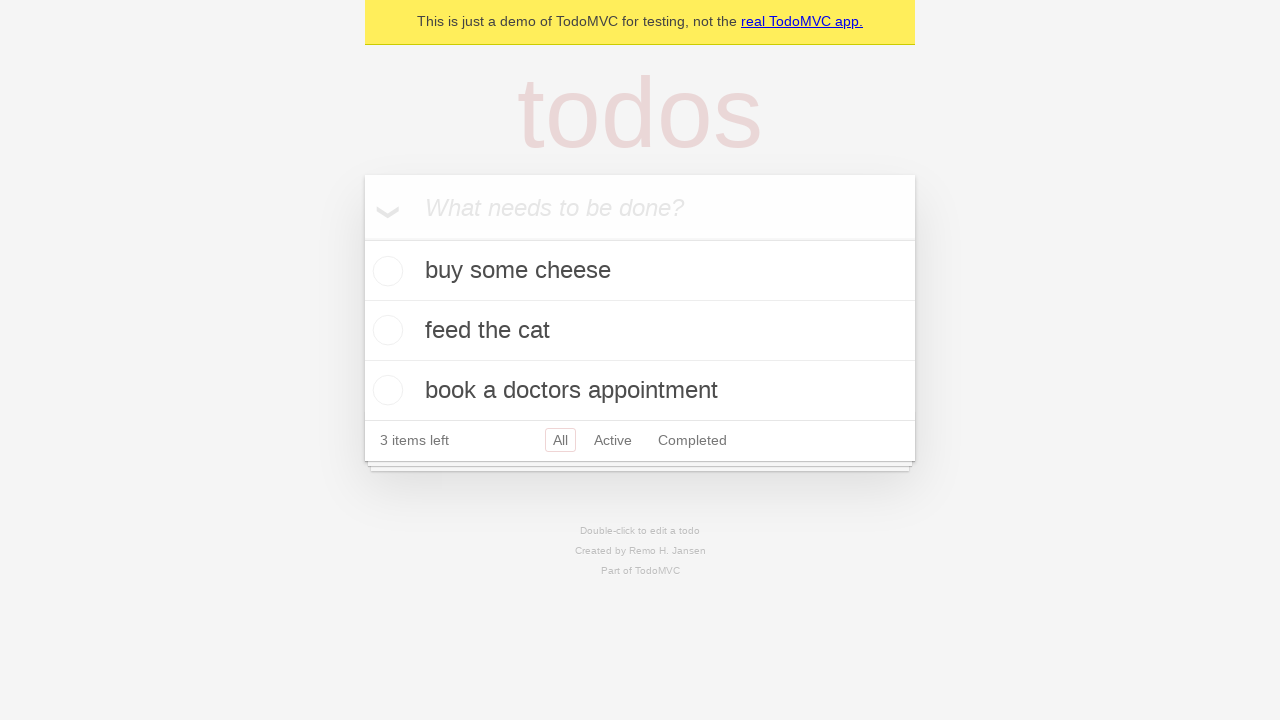

Double-clicked second todo item to enter edit mode at (640, 331) on internal:testid=[data-testid="todo-item"s] >> nth=1
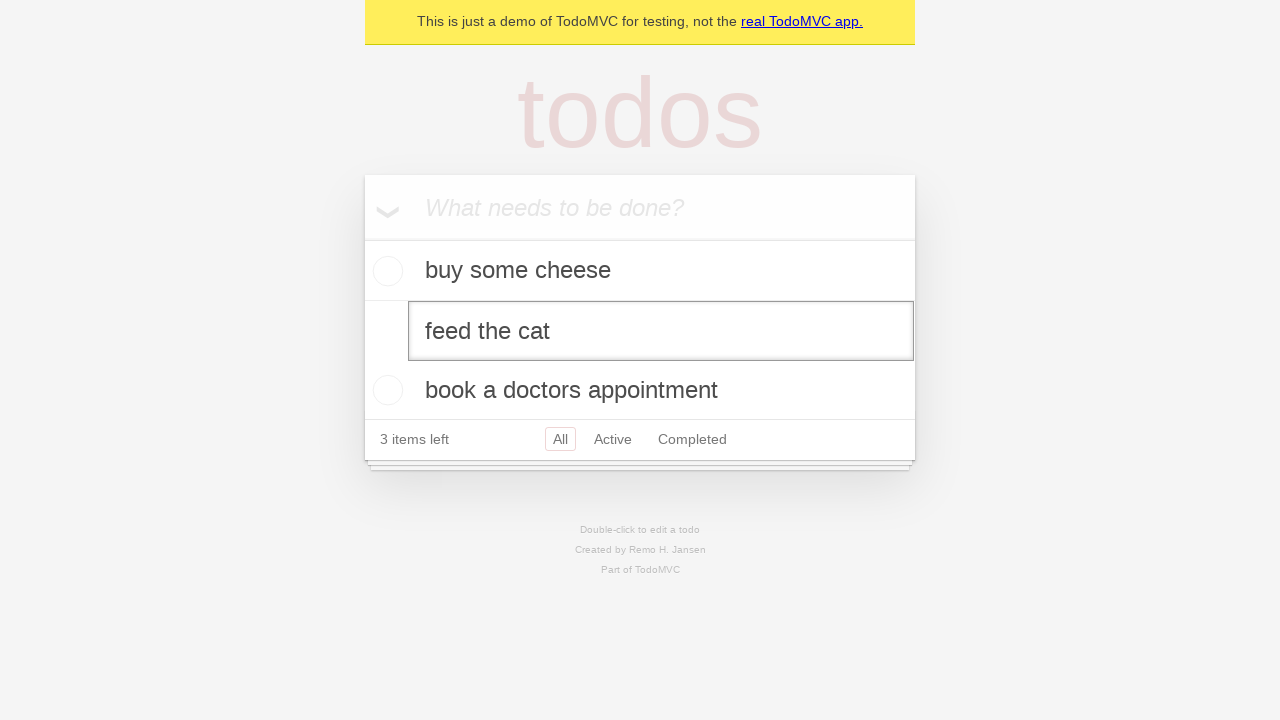

Filled edit textbox with '    buy some sausages    ' (with leading and trailing spaces) on internal:testid=[data-testid="todo-item"s] >> nth=1 >> internal:role=textbox[nam
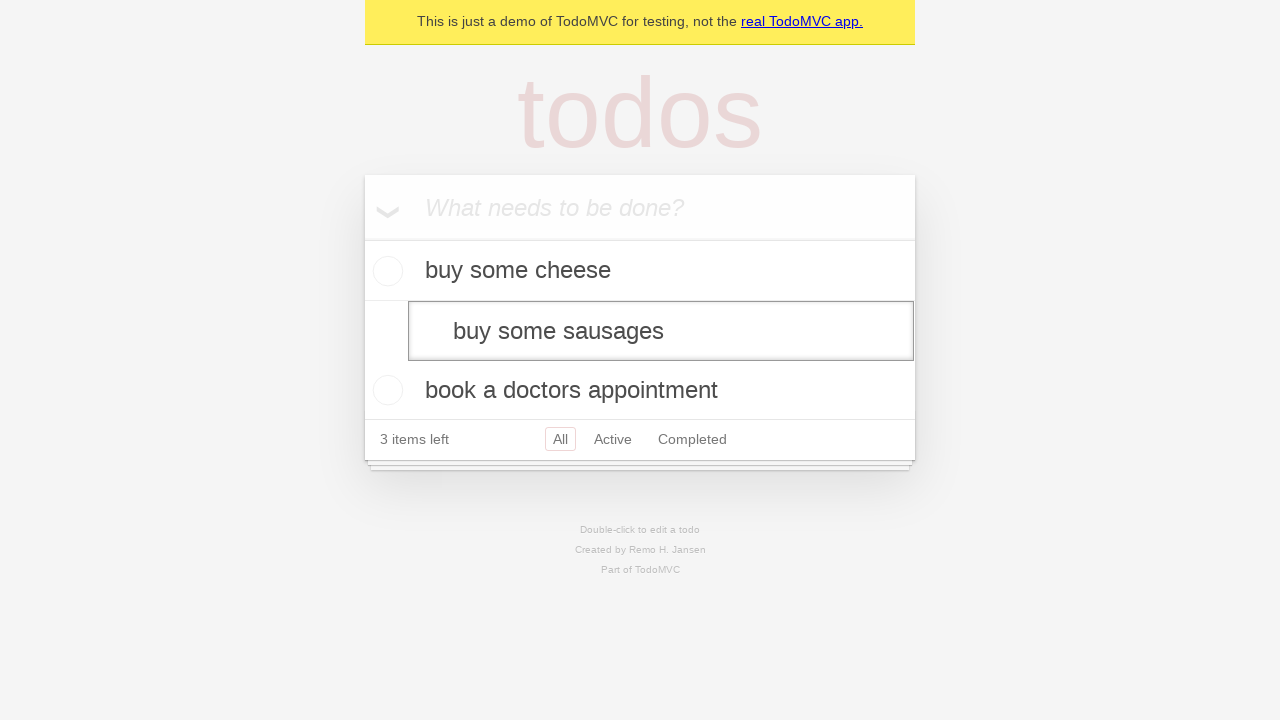

Pressed Enter to confirm edit and verify text is trimmed on internal:testid=[data-testid="todo-item"s] >> nth=1 >> internal:role=textbox[nam
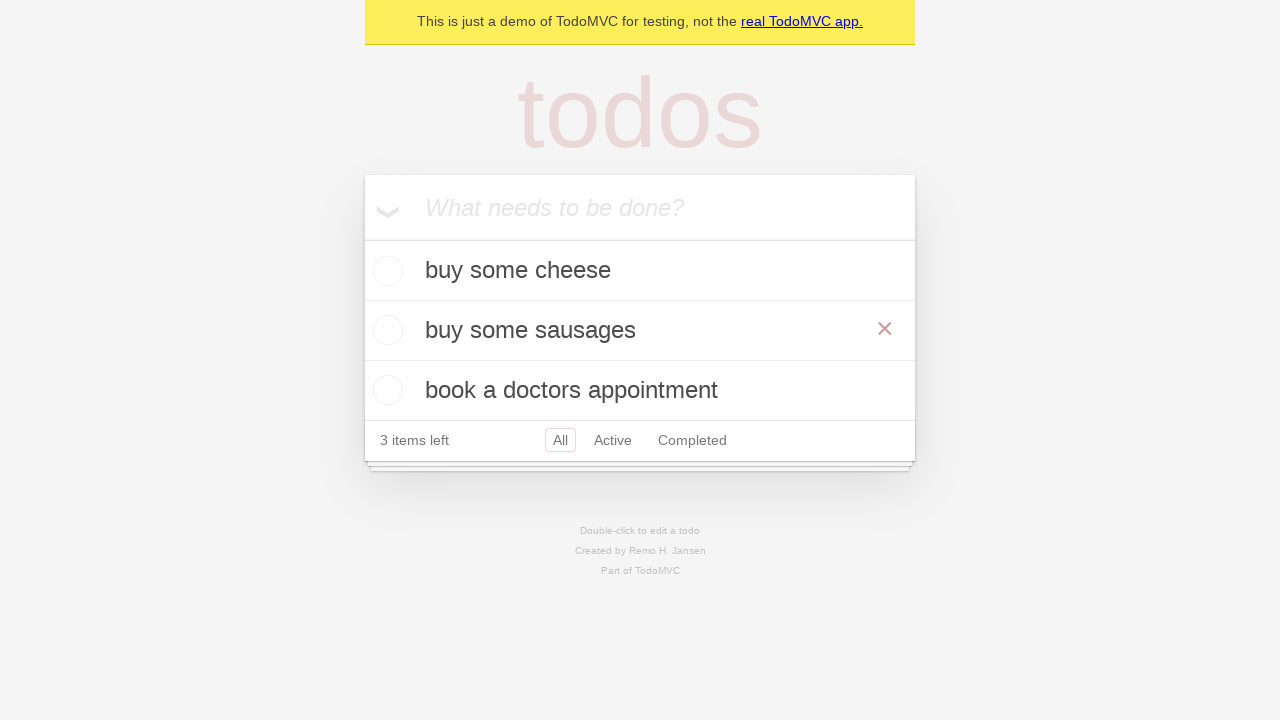

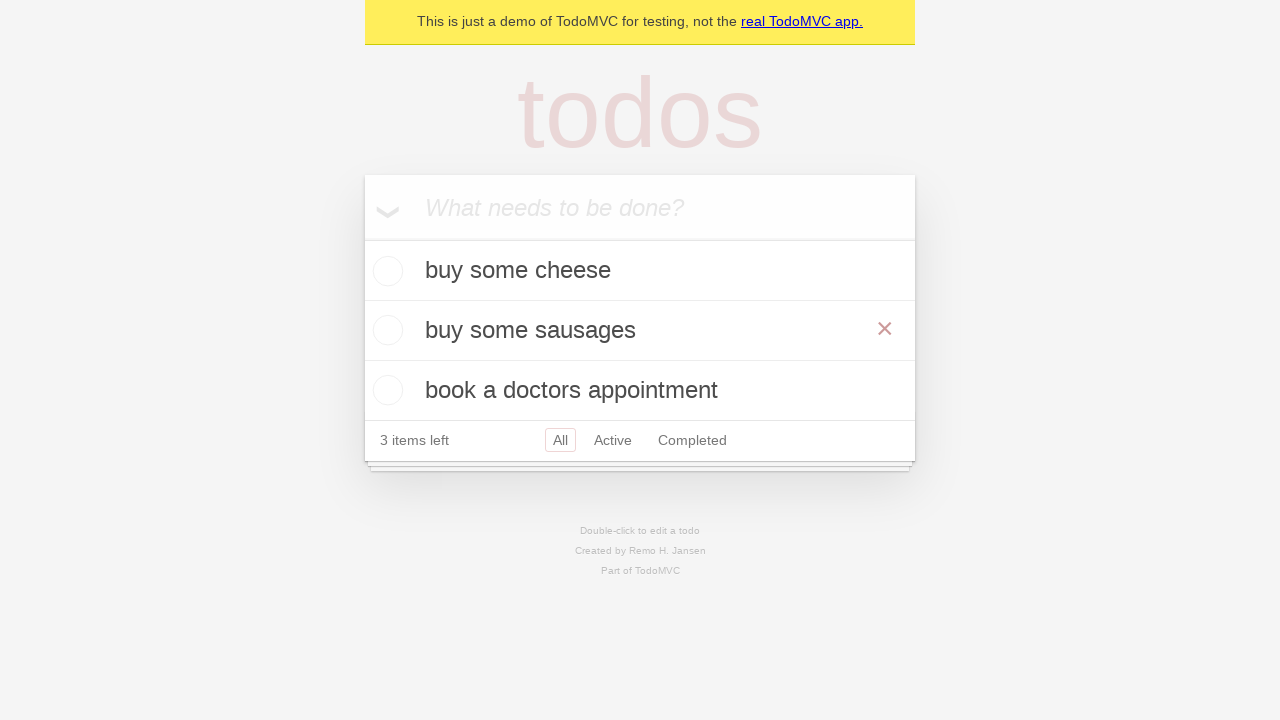